Verifies that the browser navigates to the correct URL for the practice form

Starting URL: https://demoqa.com/automation-practice-form

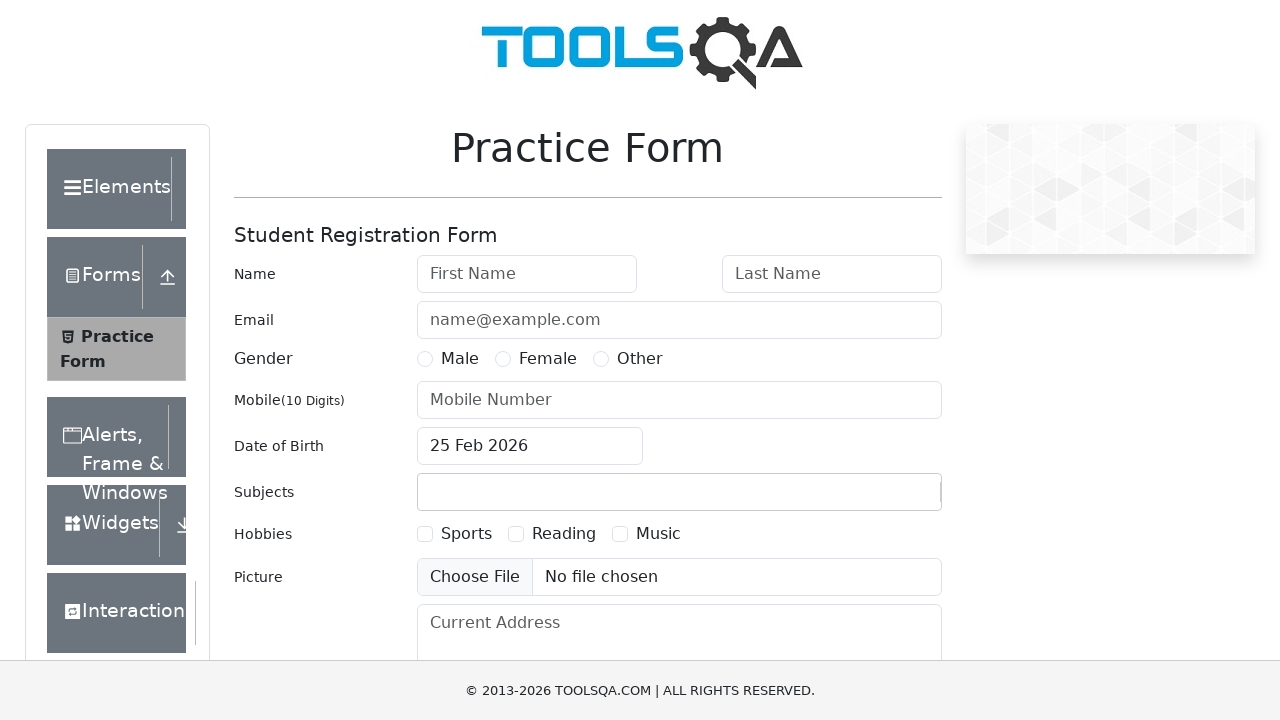

Verified that browser navigated to the correct URL: https://demoqa.com/automation-practice-form
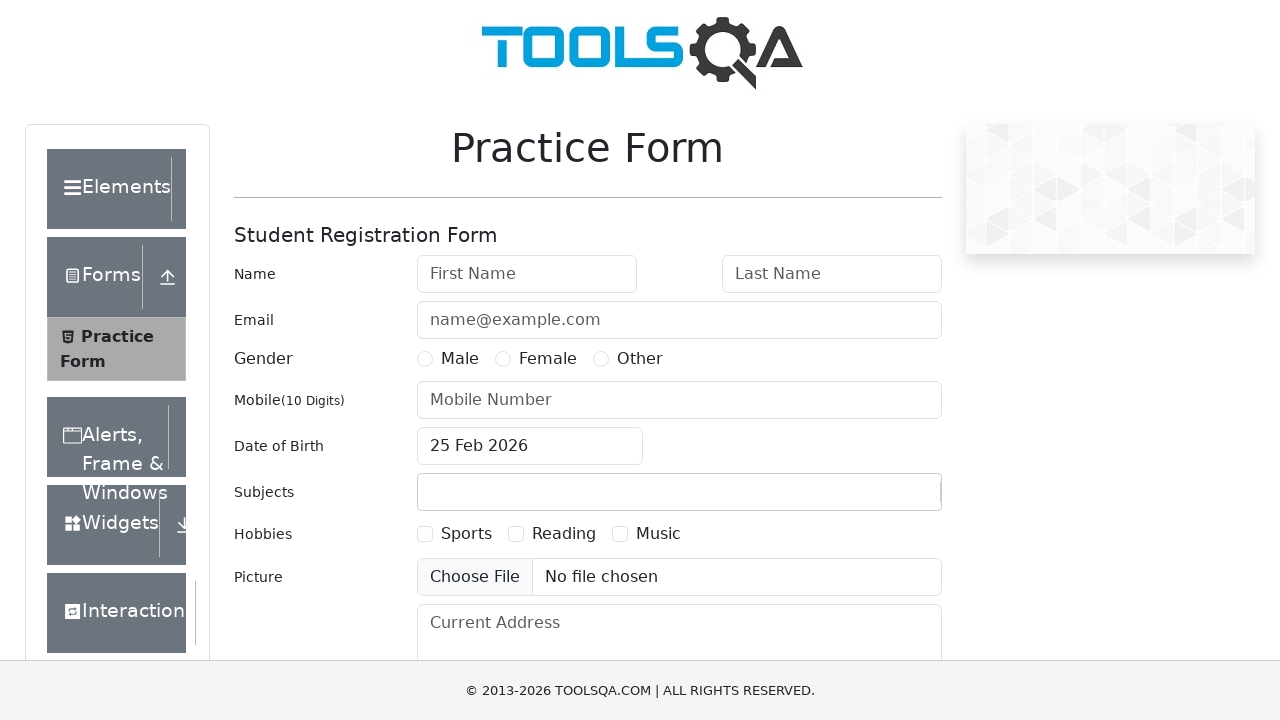

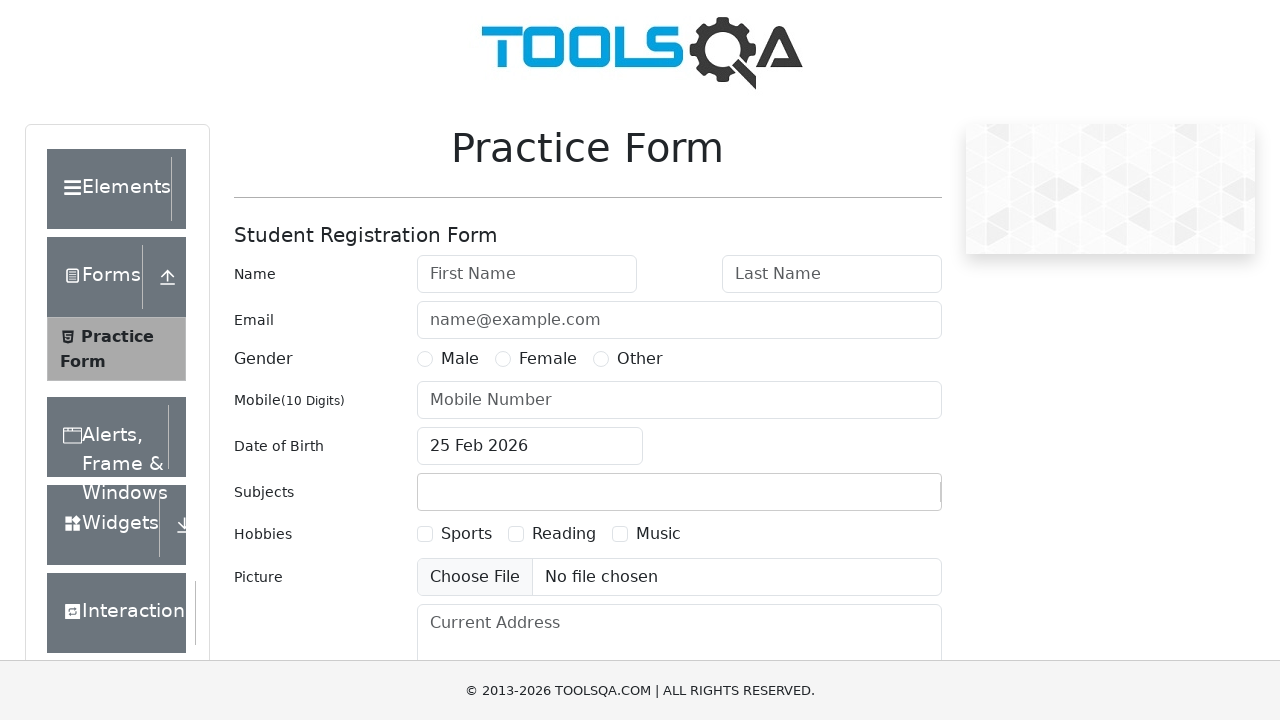